Tests file download functionality by clicking the first download link on the page and verifying a file is downloaded.

Starting URL: http://the-internet.herokuapp.com/download

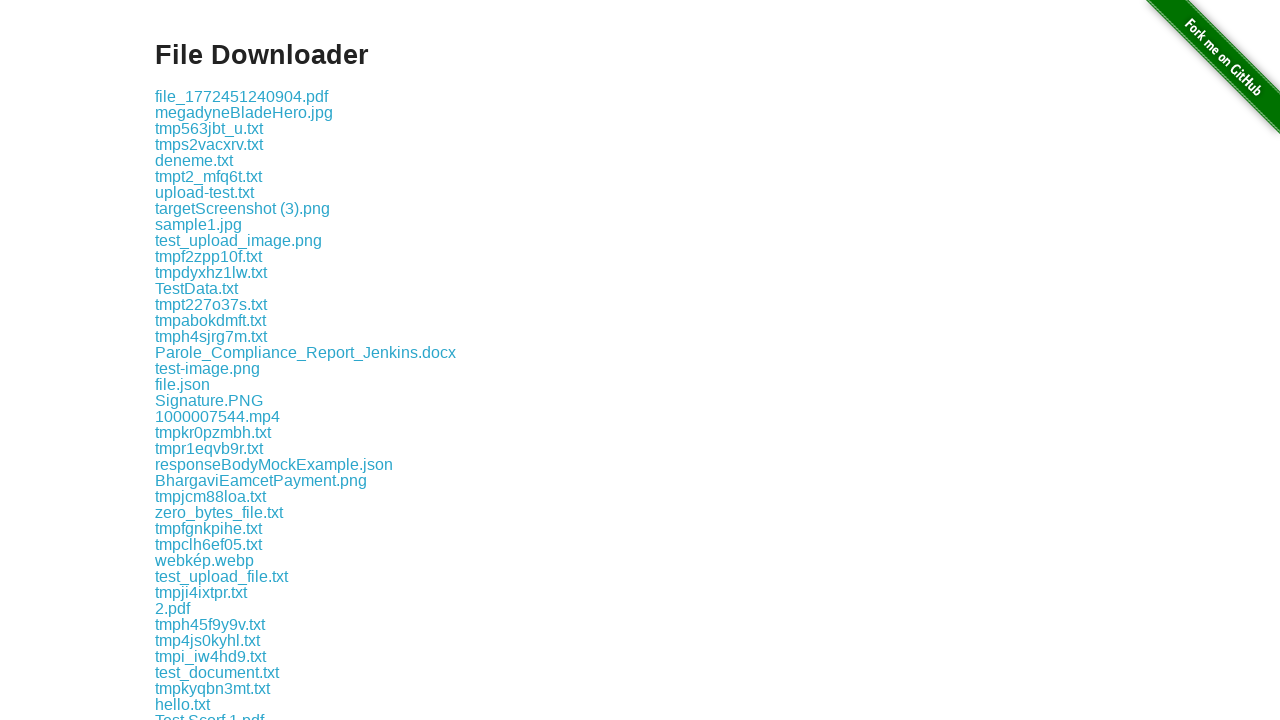

Clicked the first download link on the page at (242, 96) on .example a
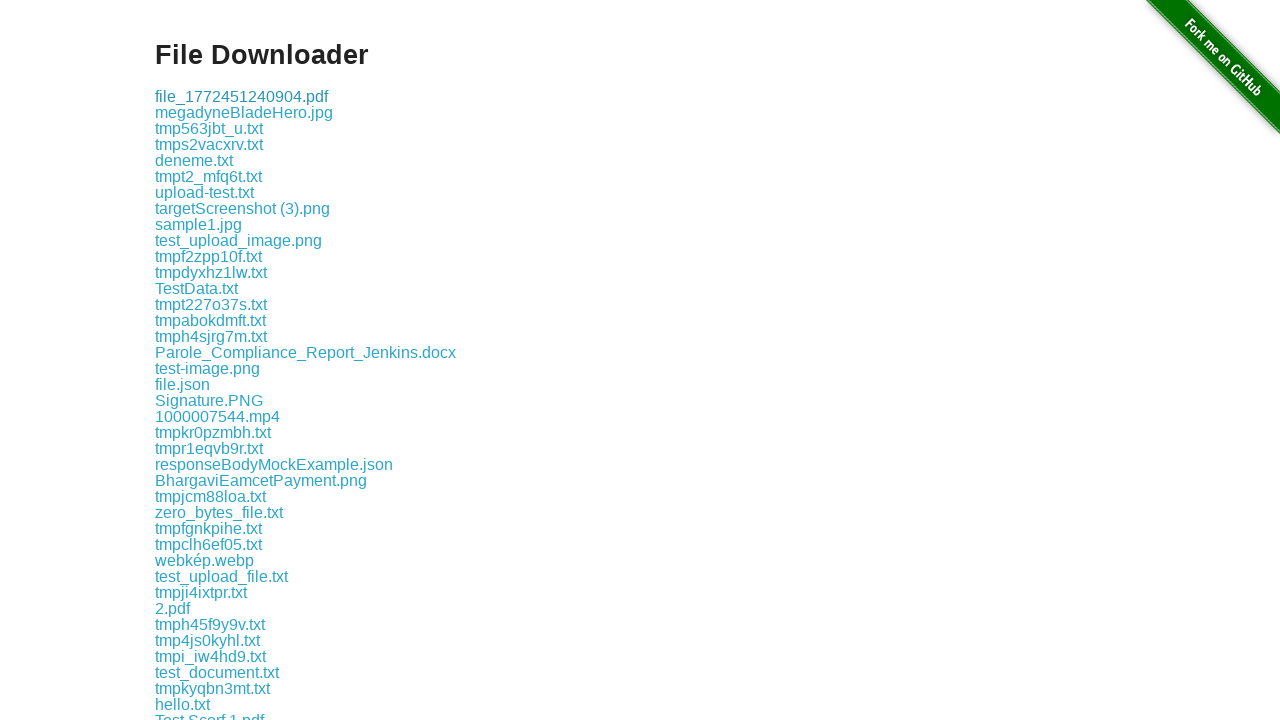

Waited 2 seconds for download to complete
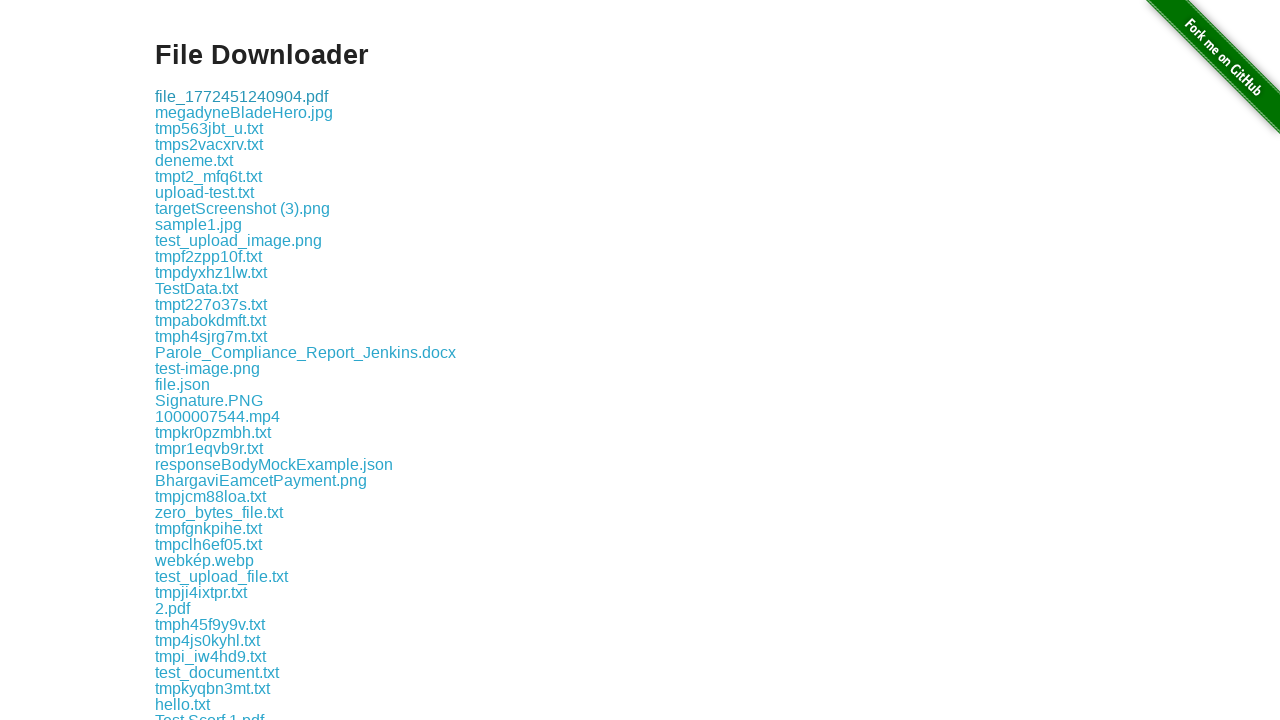

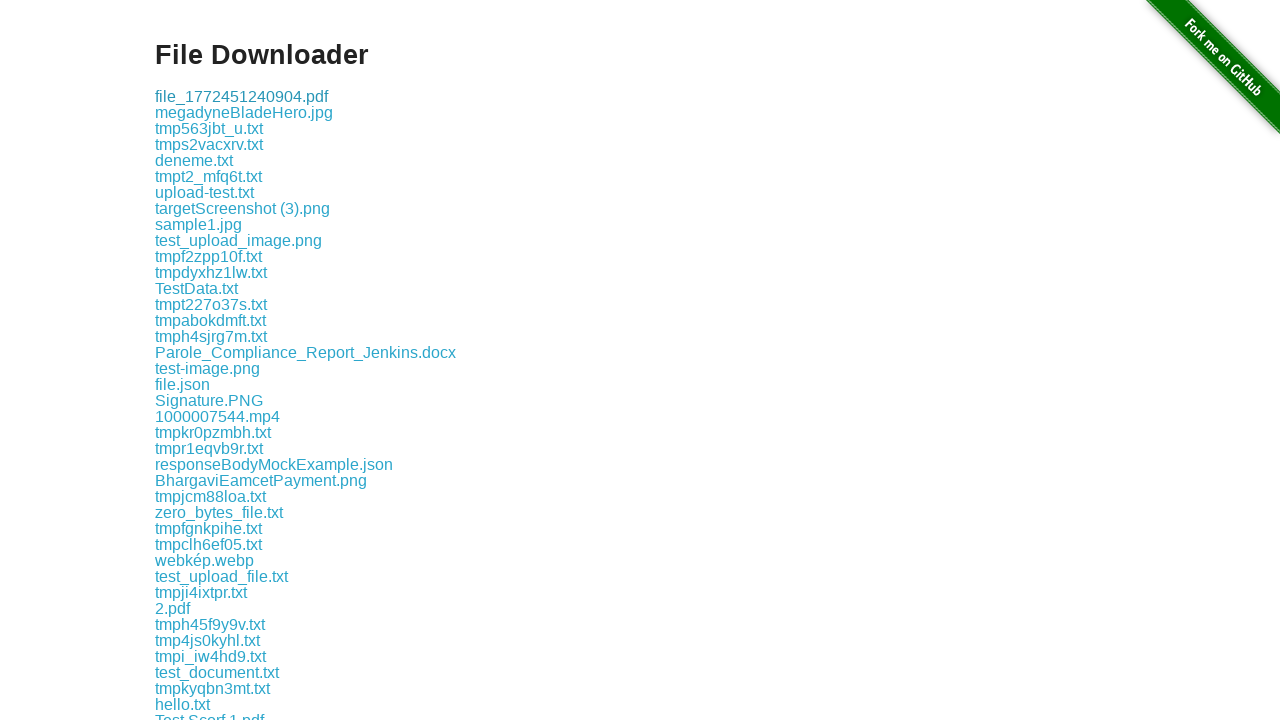